Tests that the complete all checkbox state updates when individual items are toggled

Starting URL: https://demo.playwright.dev/todomvc

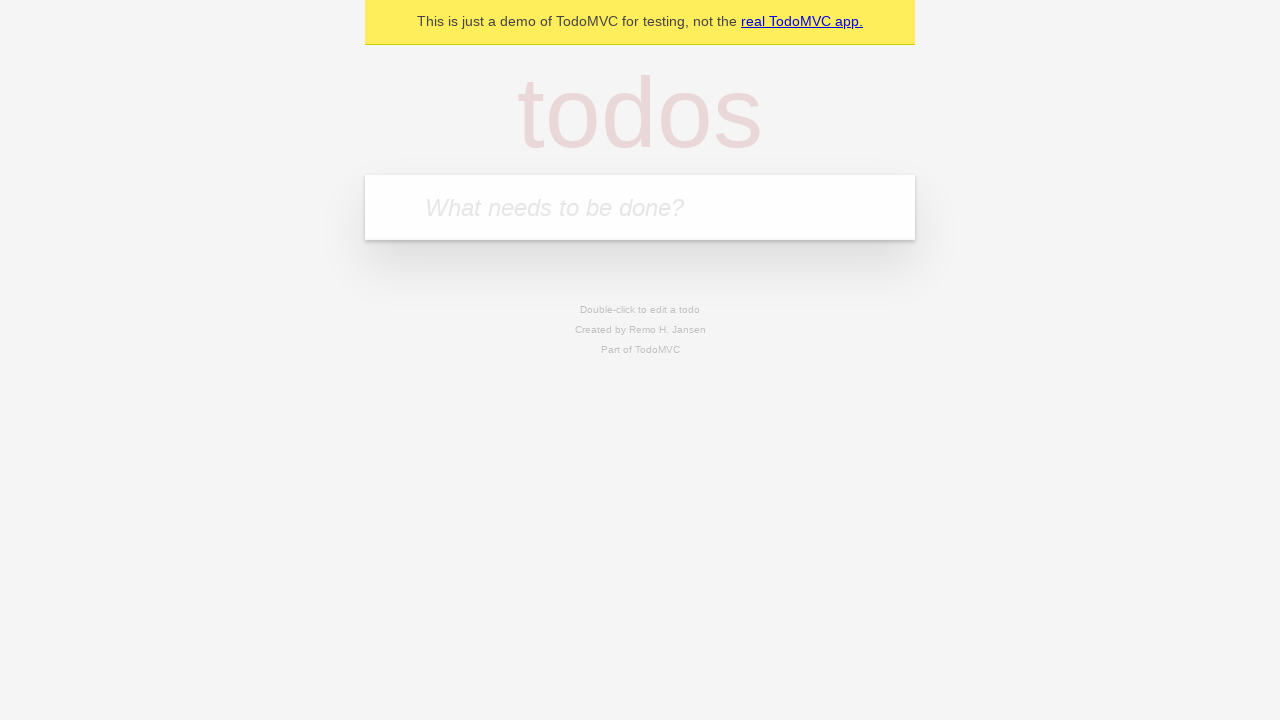

Filled todo input with 'buy some cheese' on internal:attr=[placeholder="What needs to be done?"i]
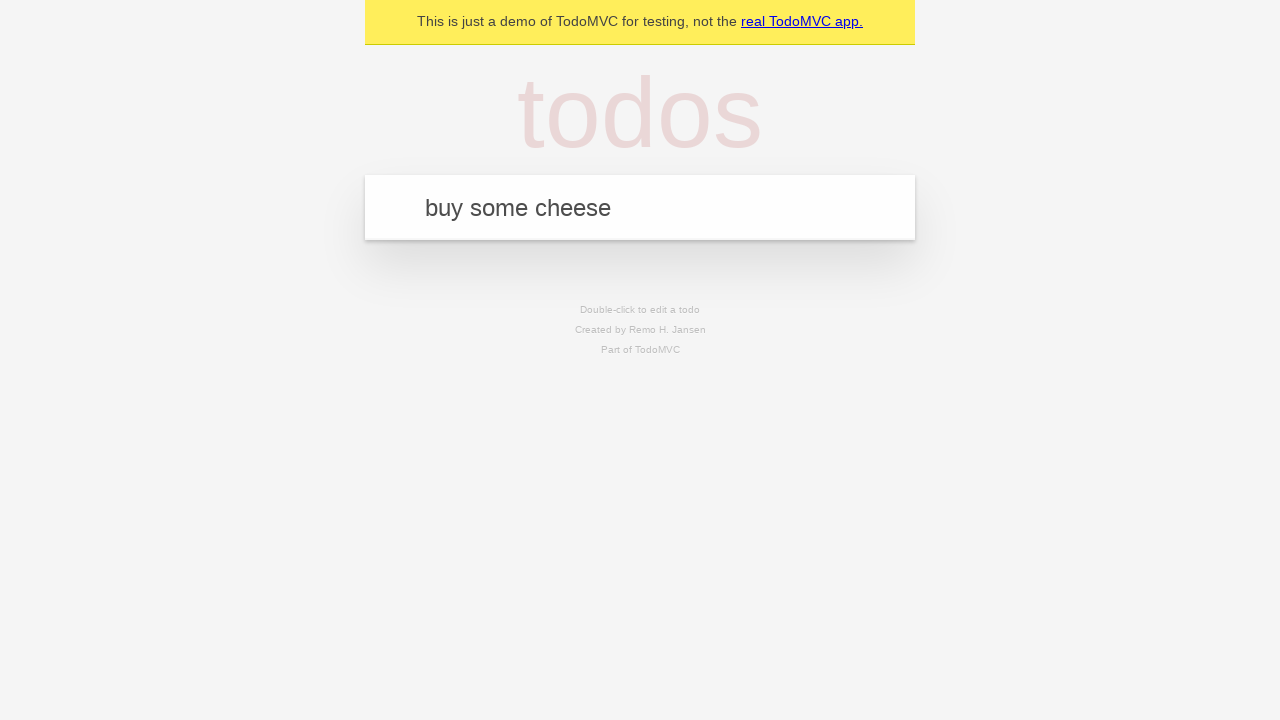

Pressed Enter to add first todo item on internal:attr=[placeholder="What needs to be done?"i]
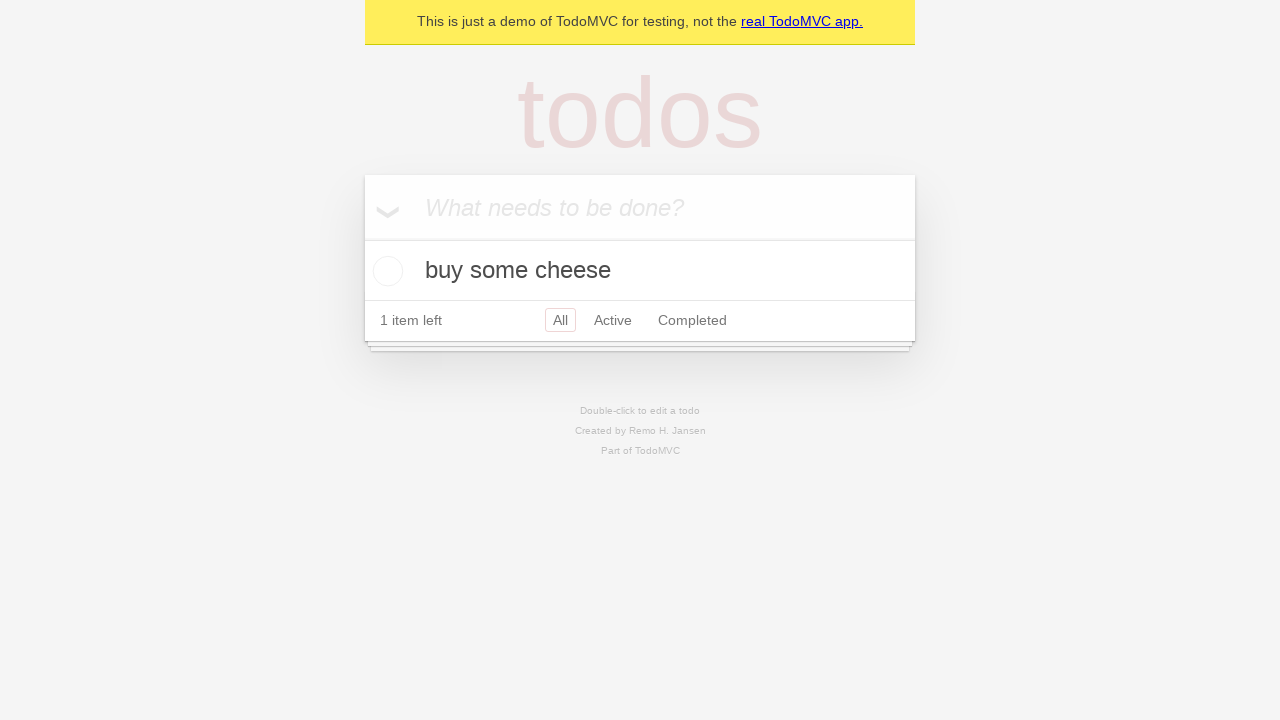

Filled todo input with 'feed the cat' on internal:attr=[placeholder="What needs to be done?"i]
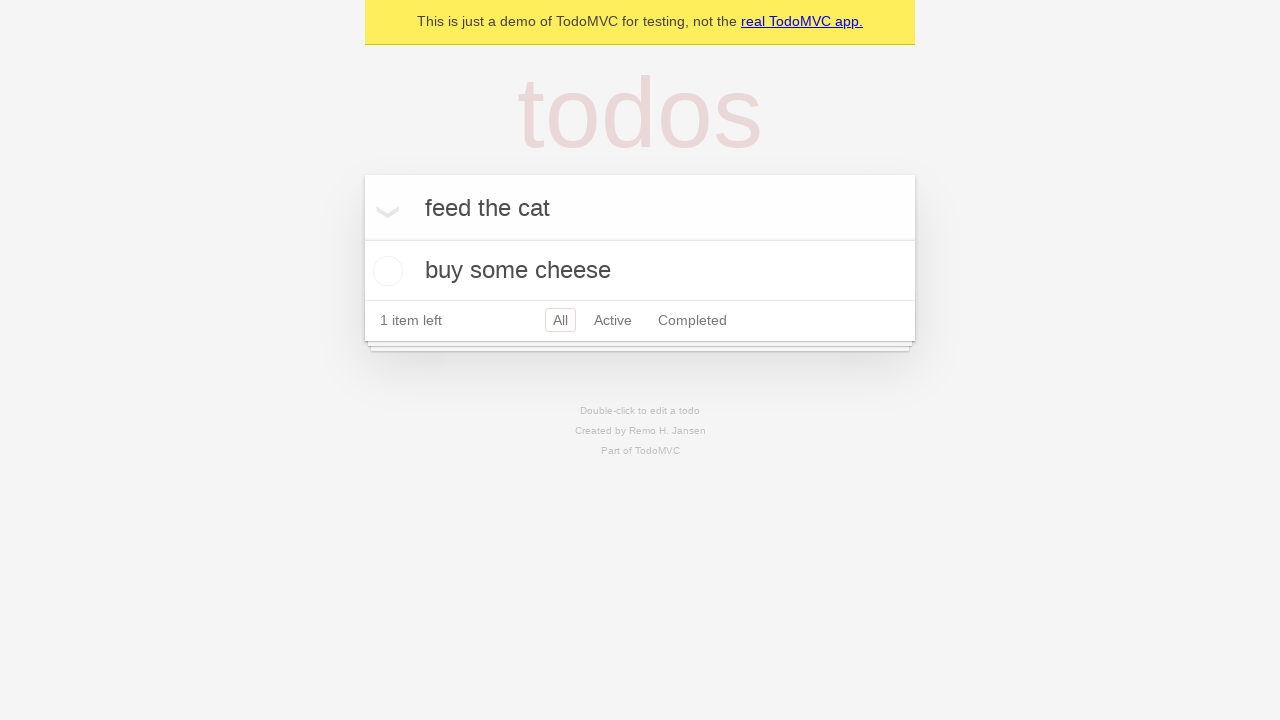

Pressed Enter to add second todo item on internal:attr=[placeholder="What needs to be done?"i]
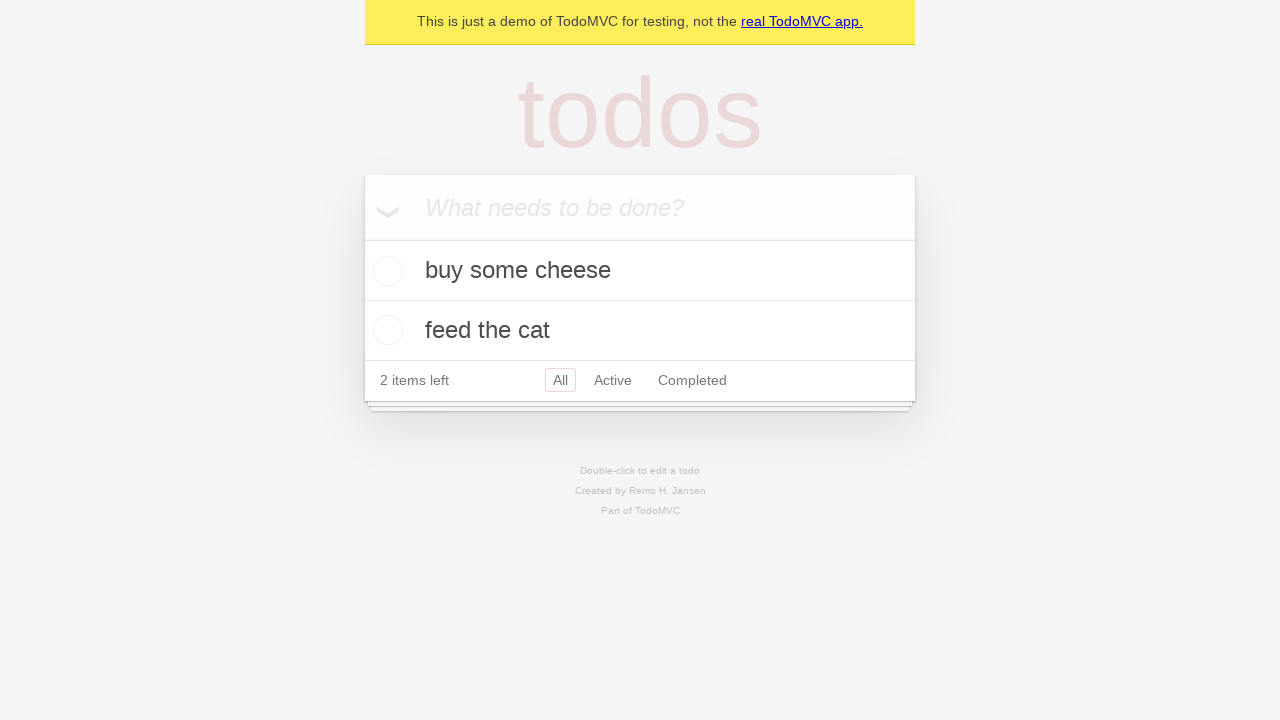

Filled todo input with 'book a doctors appointment' on internal:attr=[placeholder="What needs to be done?"i]
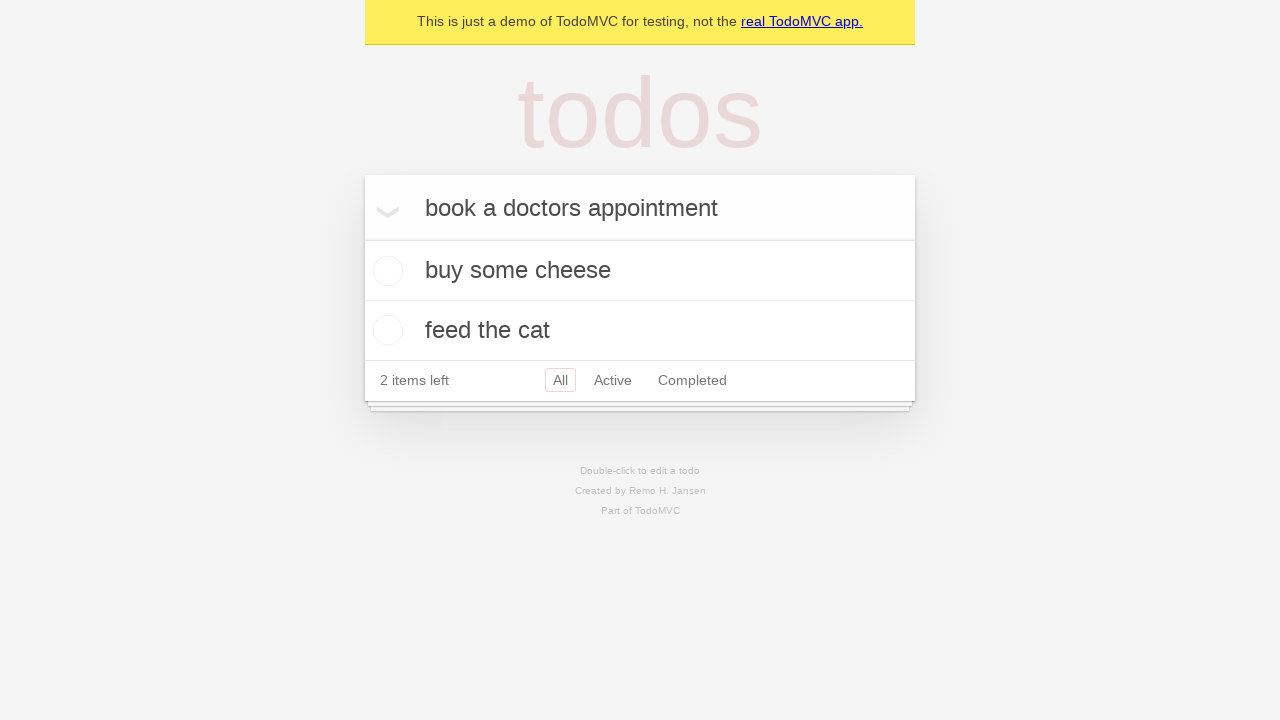

Pressed Enter to add third todo item on internal:attr=[placeholder="What needs to be done?"i]
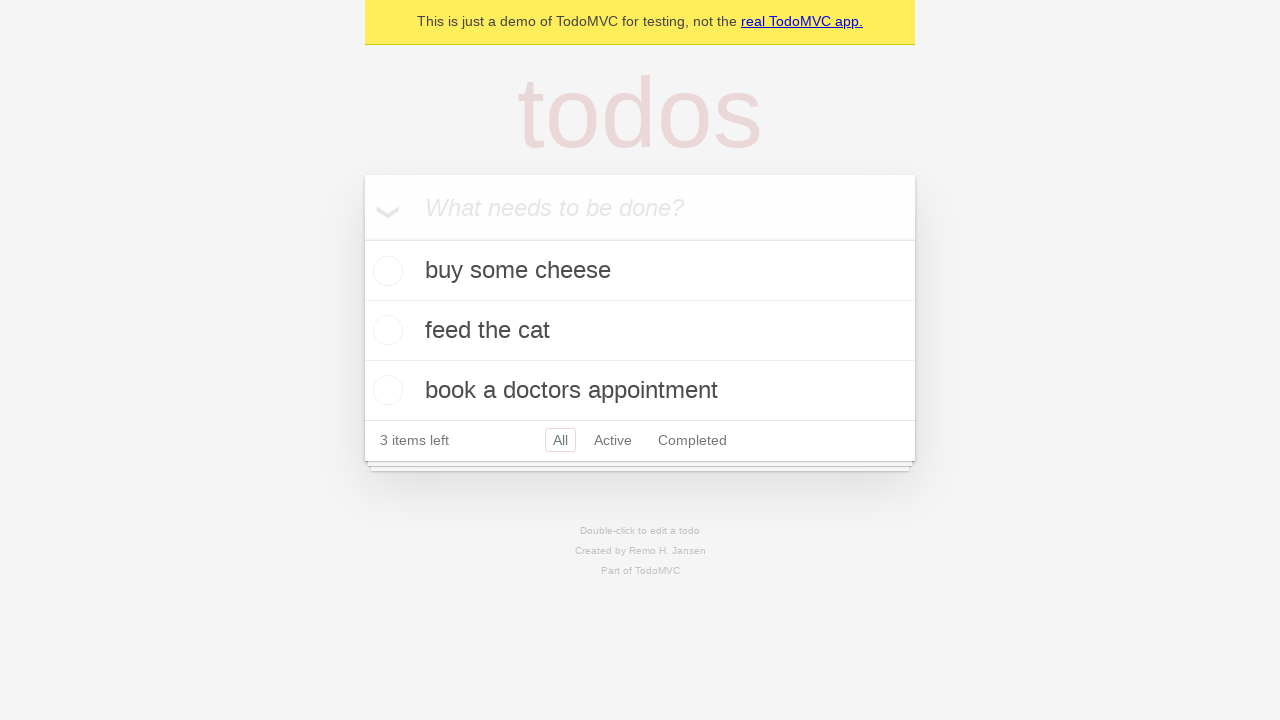

Clicked 'Mark all as complete' checkbox to complete all items at (362, 238) on internal:label="Mark all as complete"i
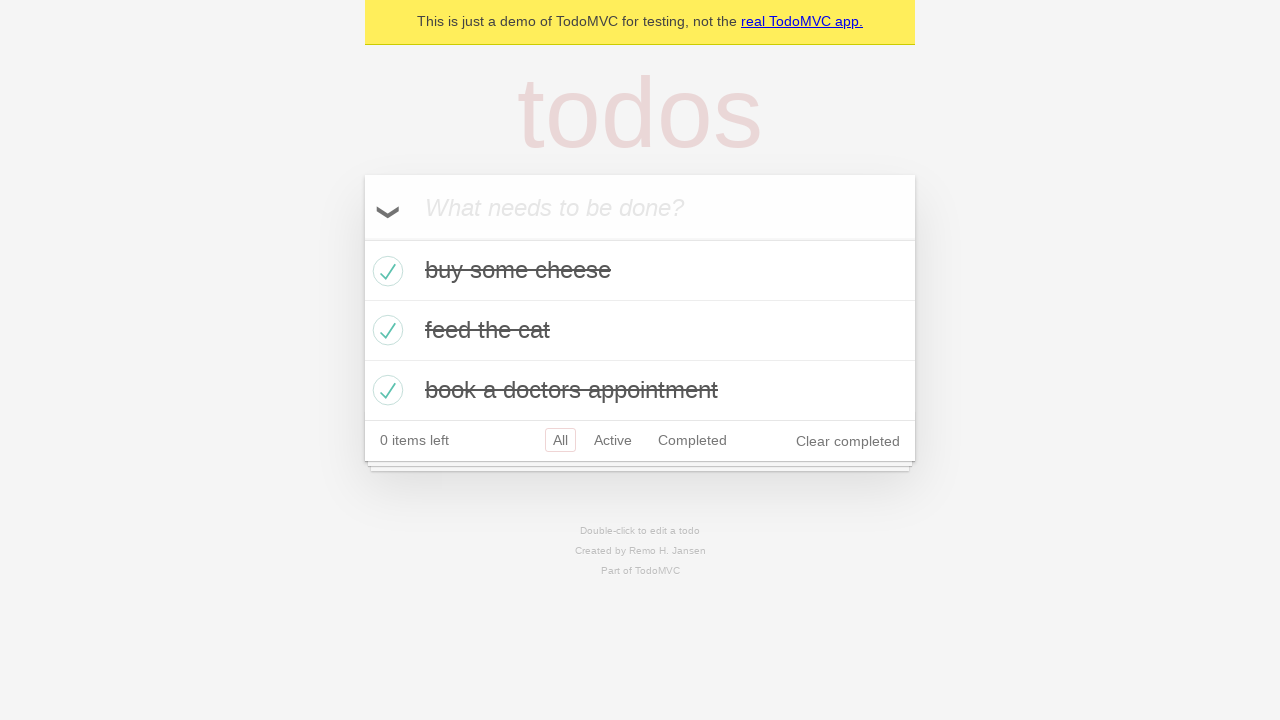

Unchecked the first todo item at (385, 271) on .todo-list li >> nth=0 >> .toggle
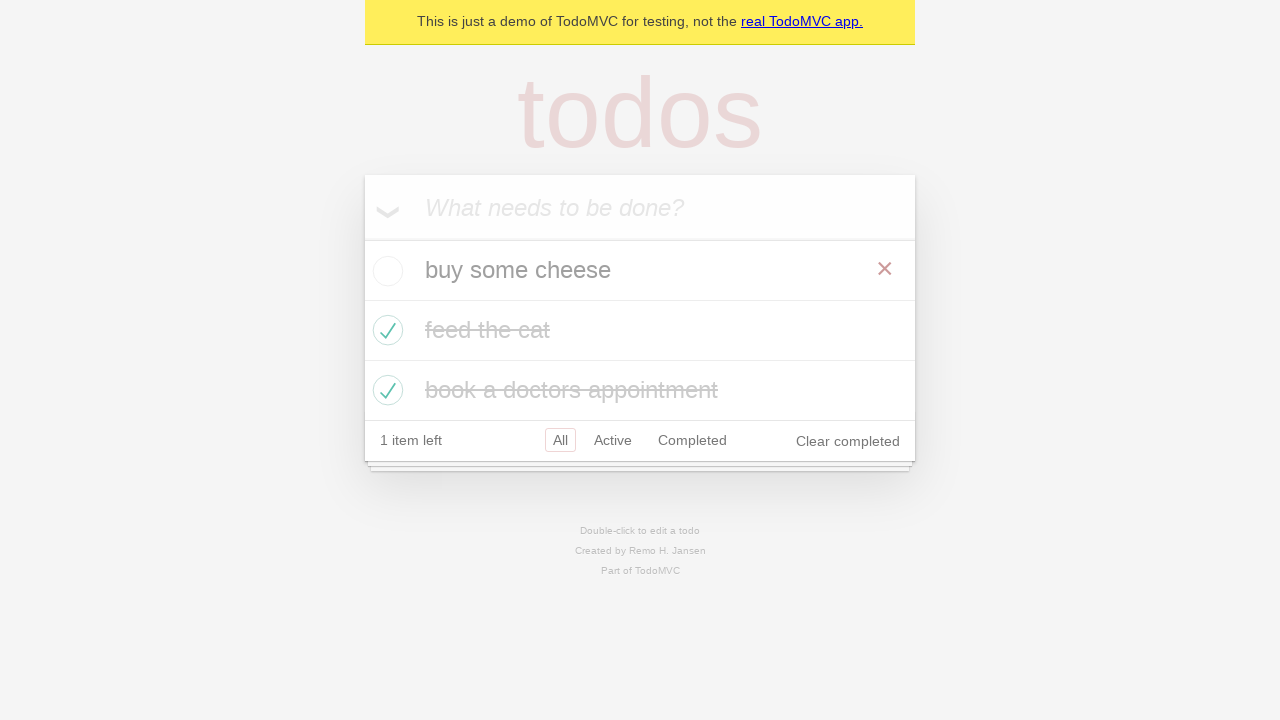

Checked the first todo item again at (385, 271) on .todo-list li >> nth=0 >> .toggle
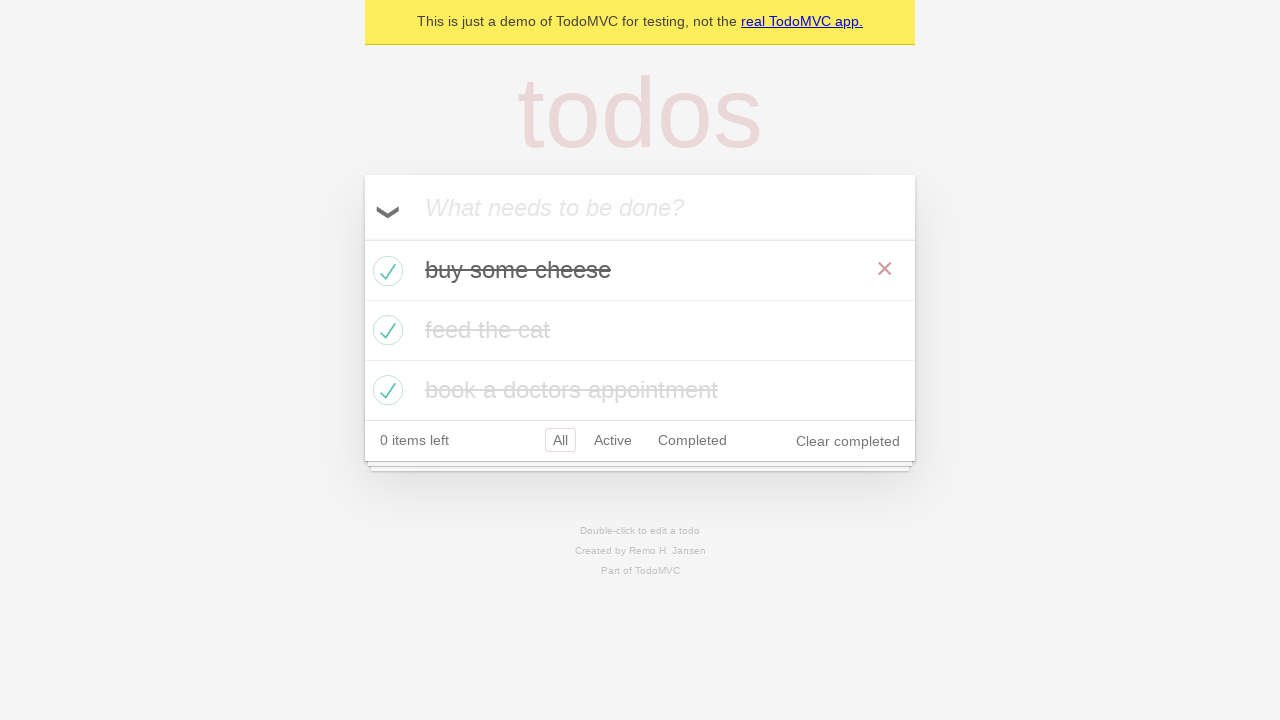

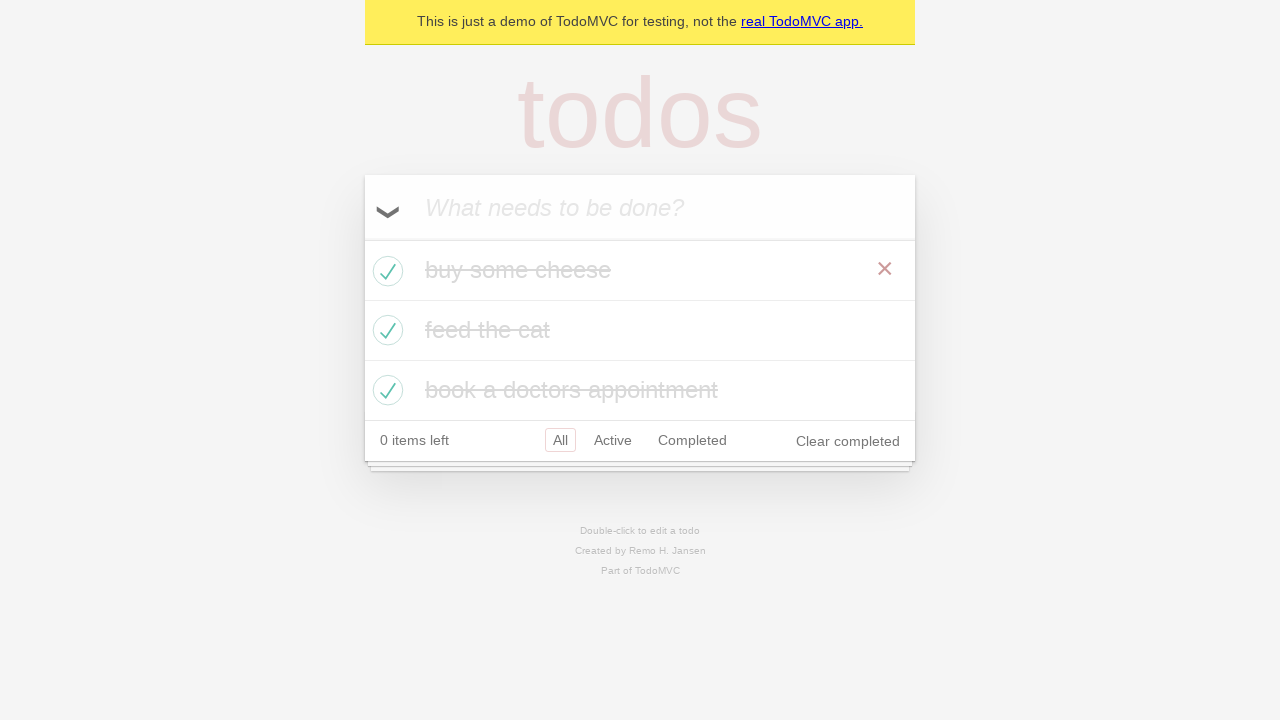